Tests A/B test opt-out by adding the opt-out cookie on the main page before navigating to the A/B test page, then verifying the opt-out version is shown.

Starting URL: http://the-internet.herokuapp.com

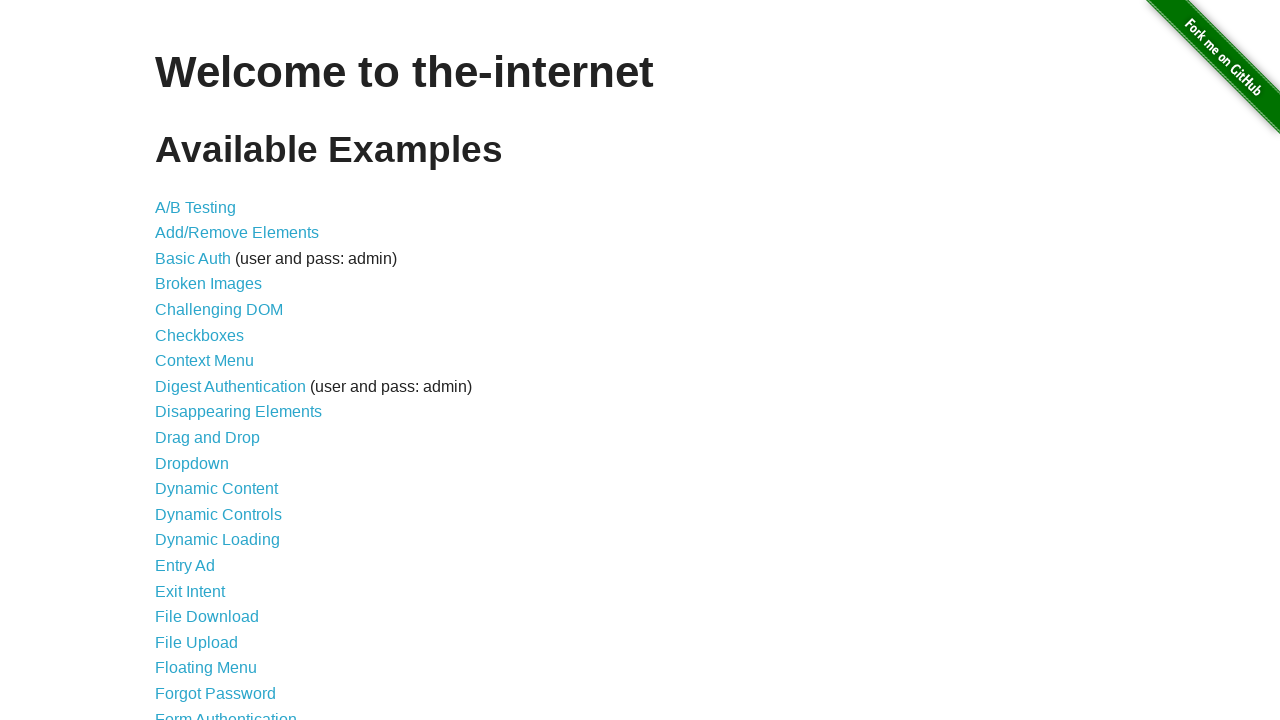

Added optimizelyOptOut cookie to opt out of A/B tests
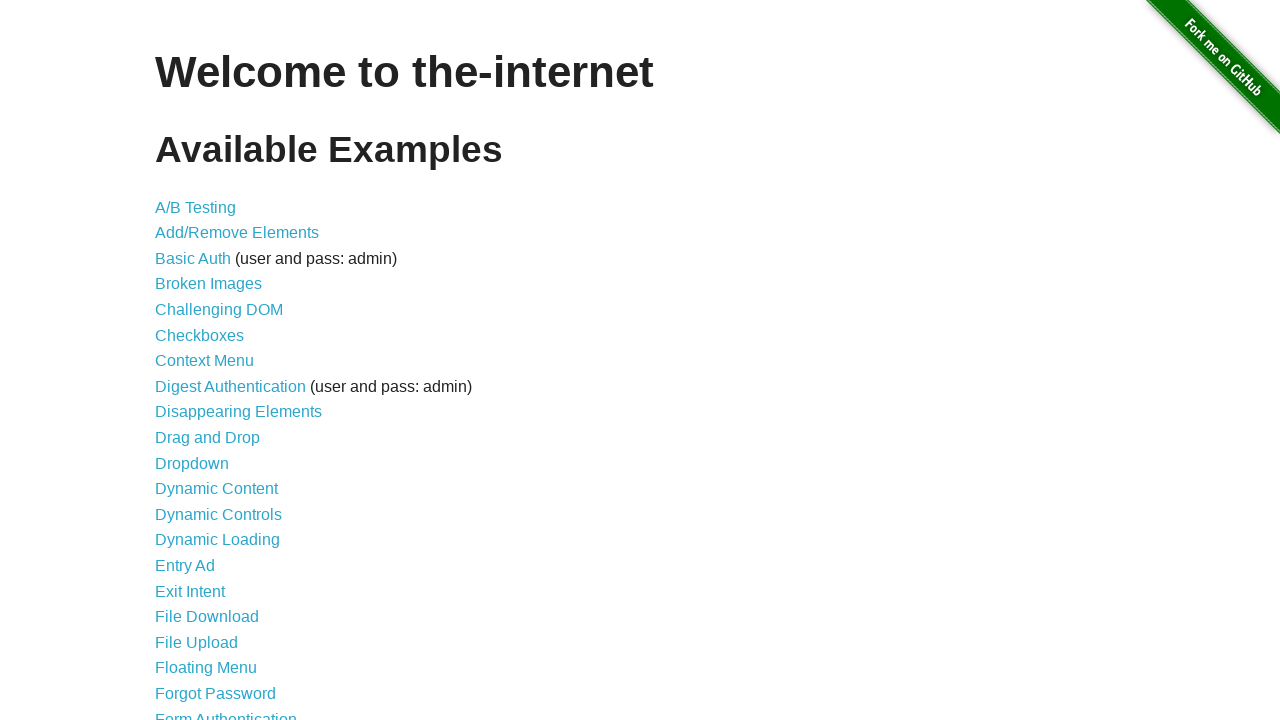

Navigated to A/B test page
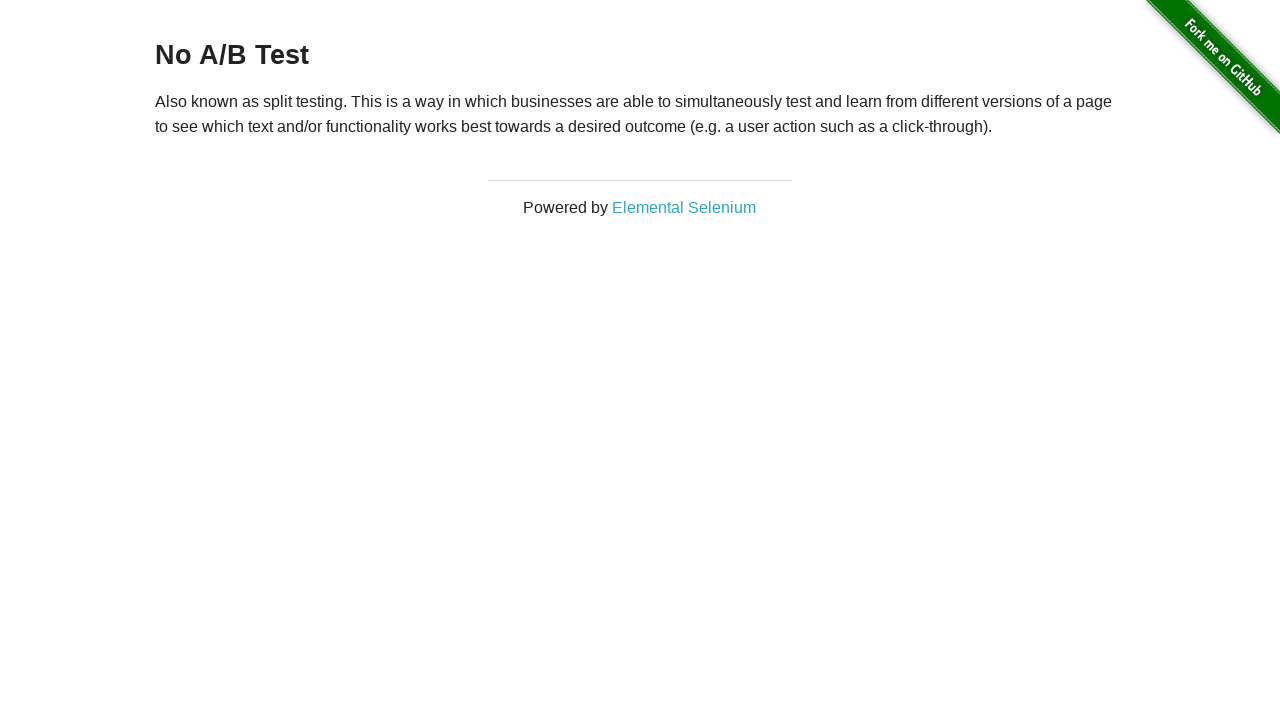

Retrieved heading text from page
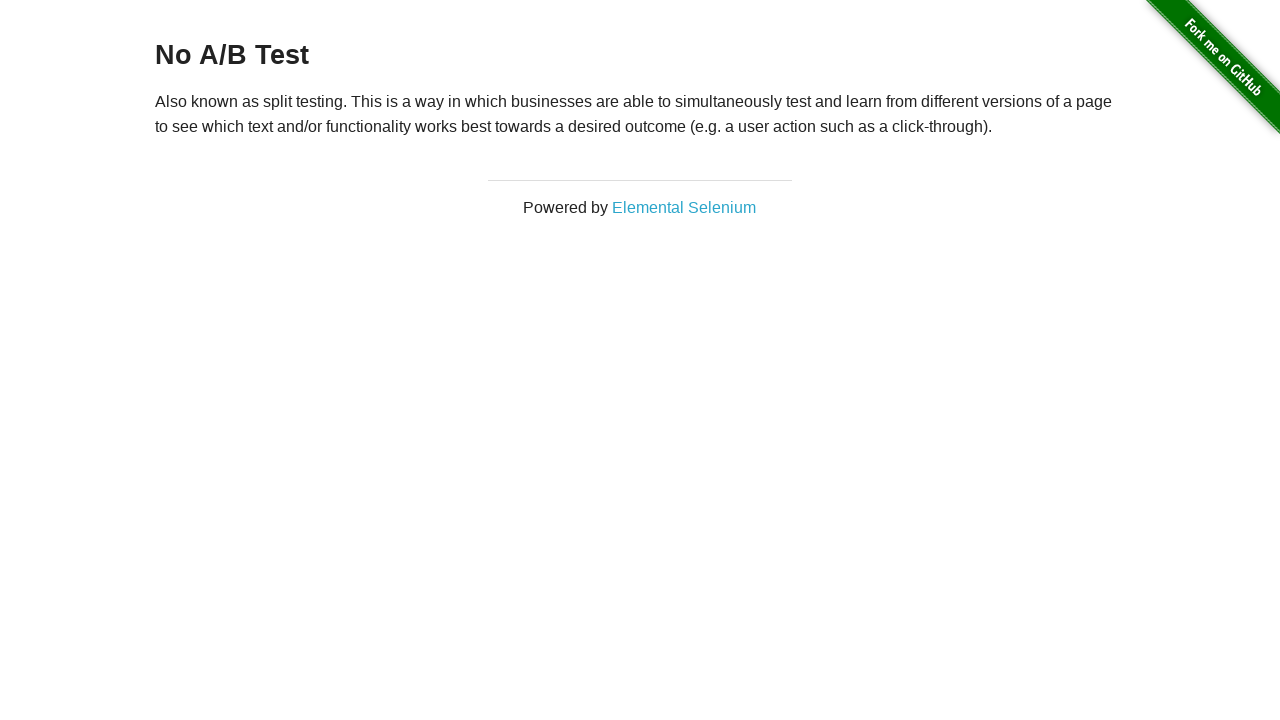

Verified 'No A/B Test' heading is displayed, confirming opt-out cookie is working
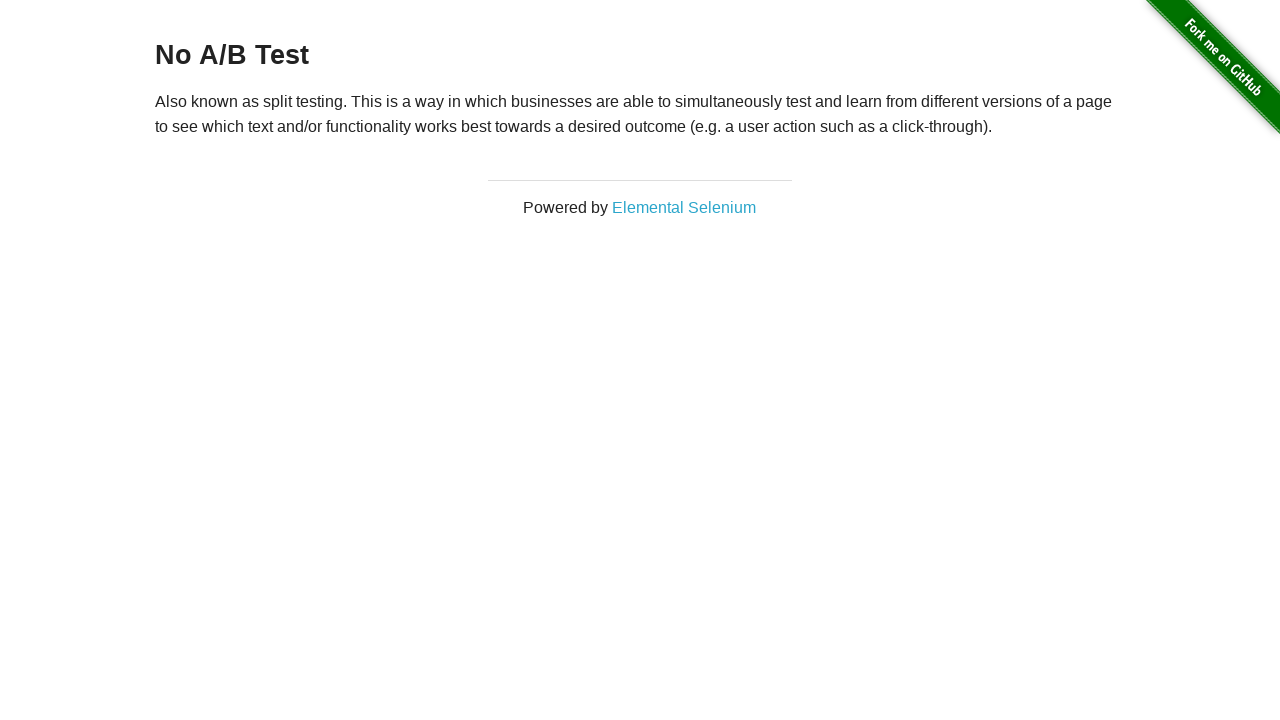

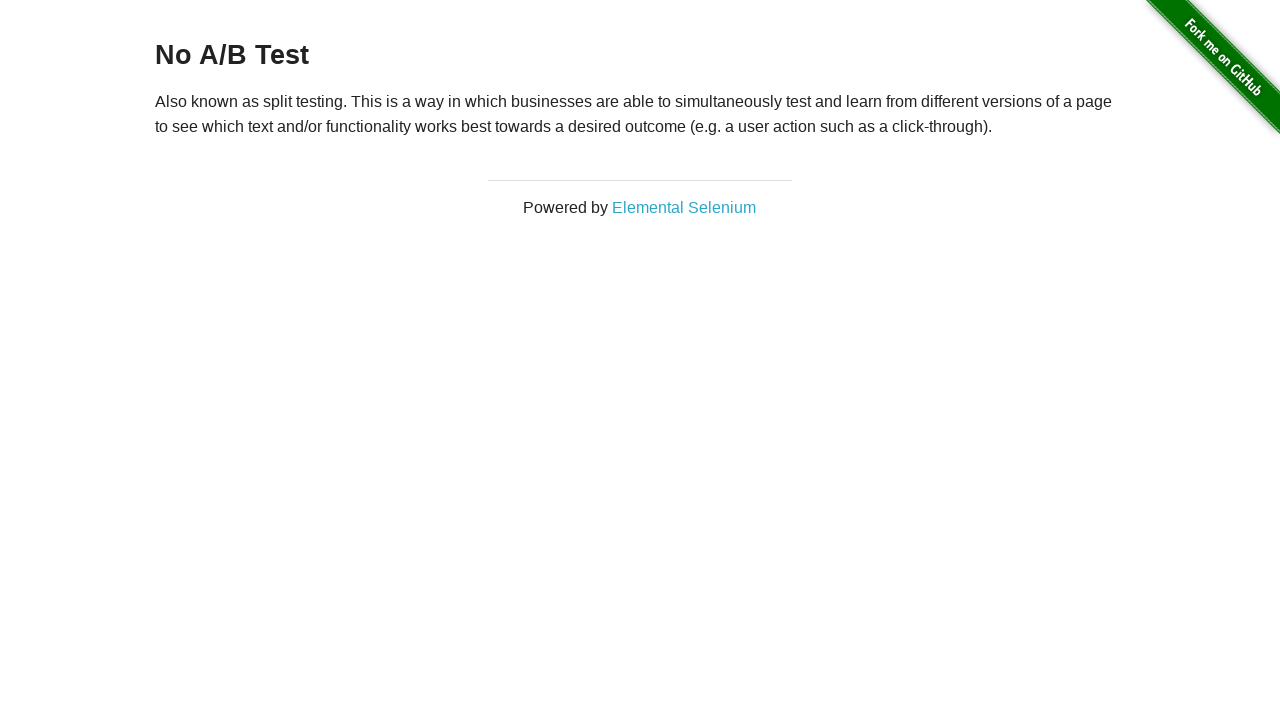